Navigates to a produce offers page, searches for "Cherry" by paginating through the table, and retrieves its price when found

Starting URL: https://rahulshettyacademy.com/seleniumPractise/#/offers

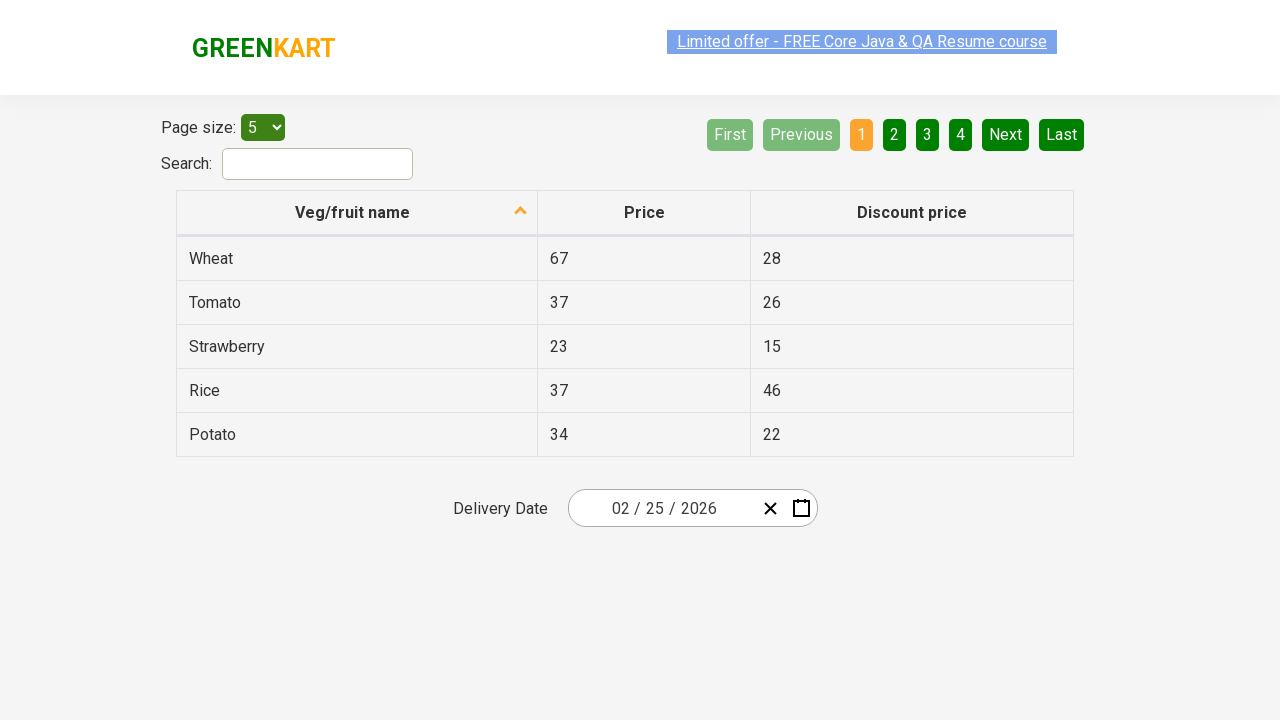

Retrieved all vegetable names from first column of table
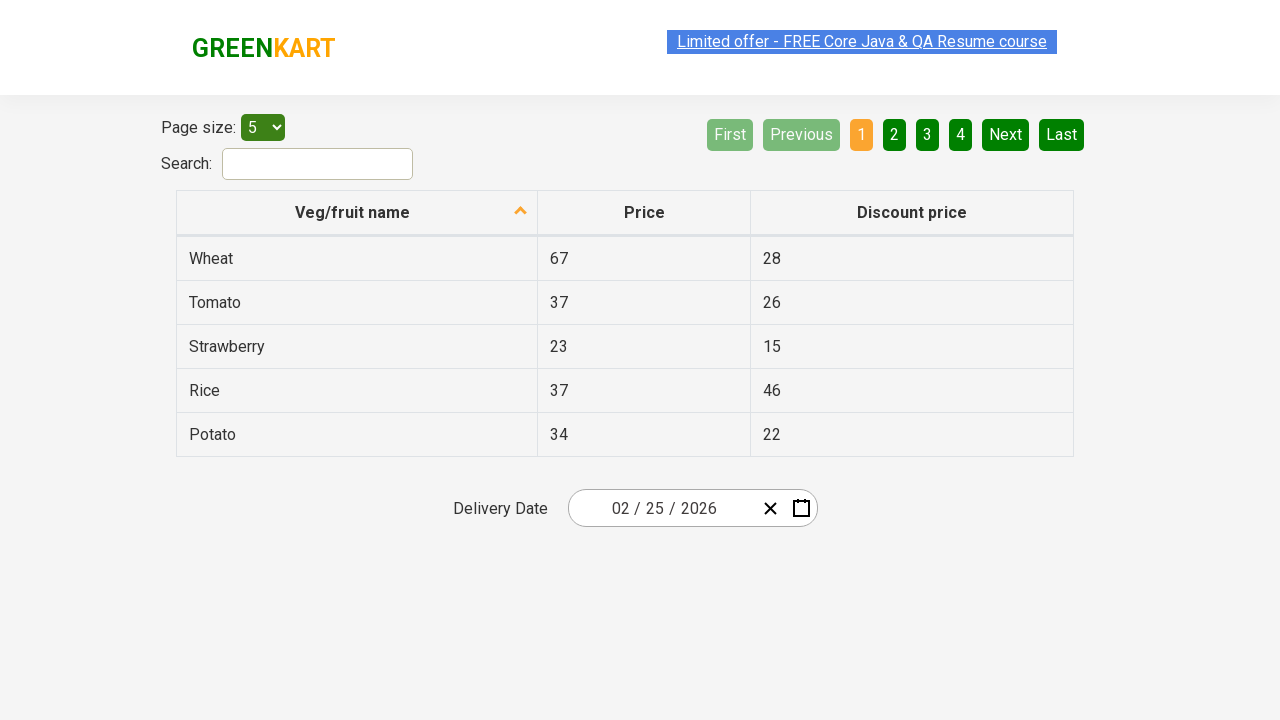

Clicked next page button to paginate through table at (1006, 134) on [aria-label='Next']
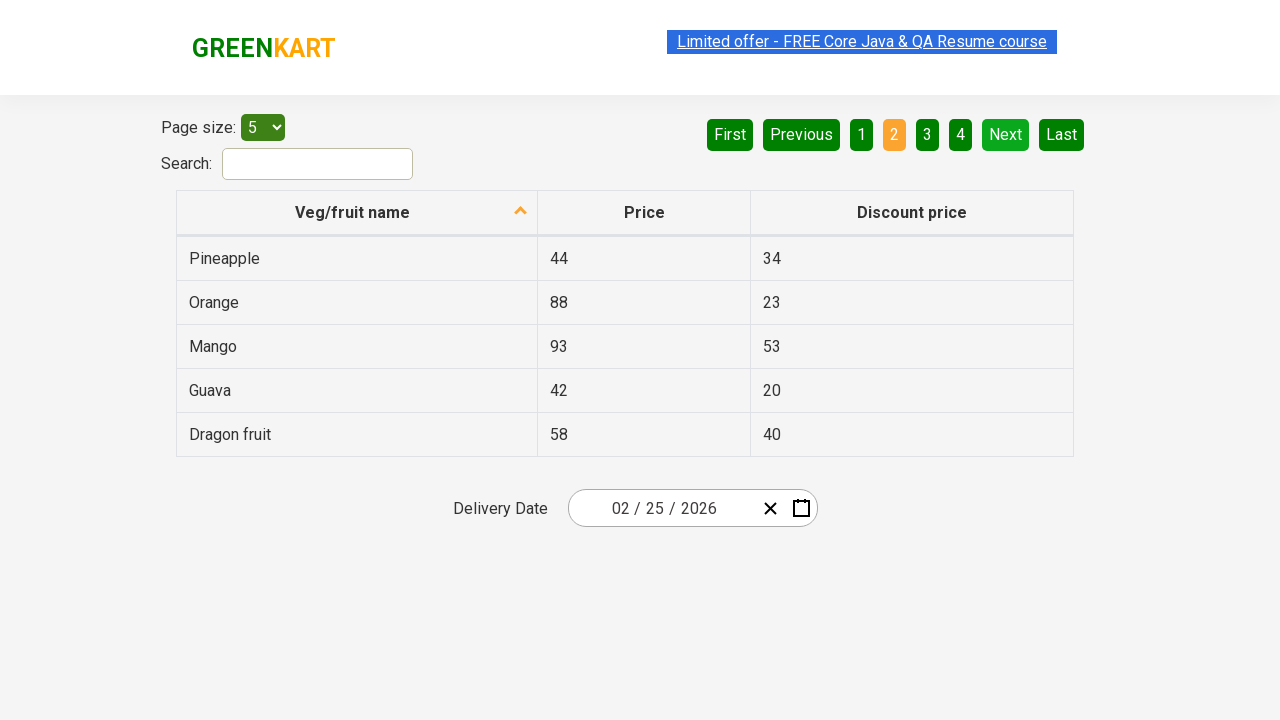

Waited for table to update after pagination
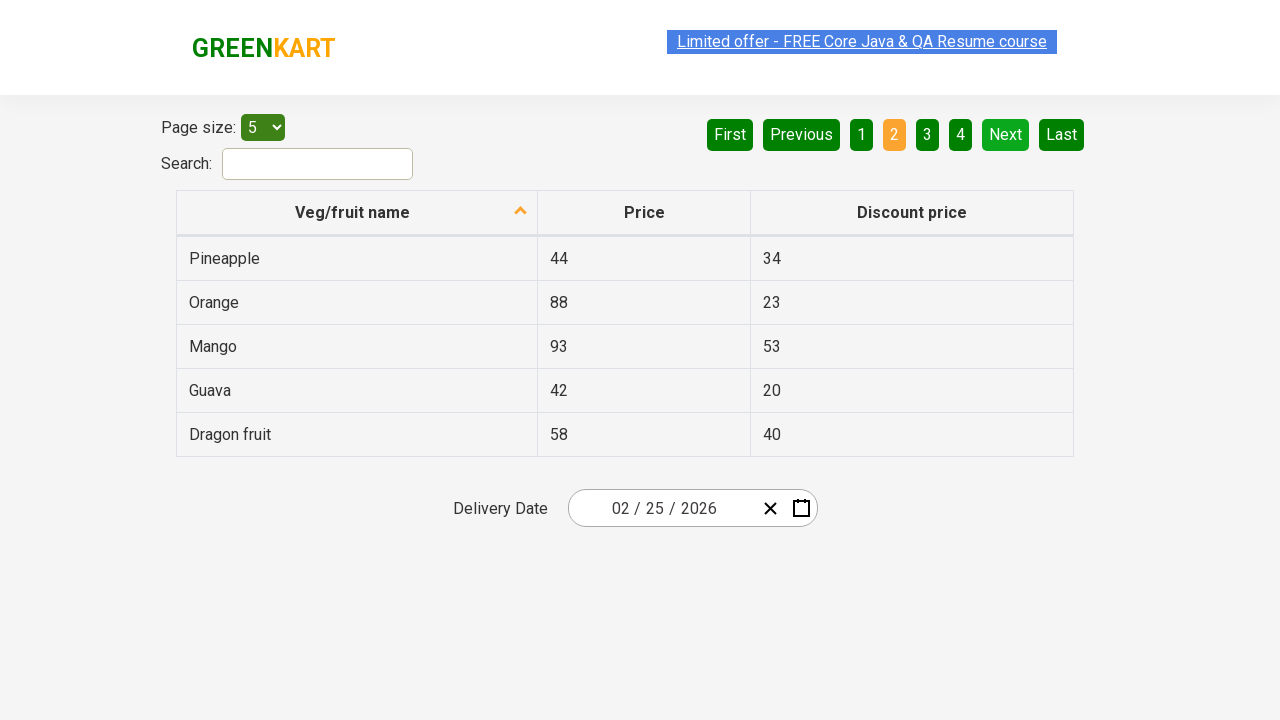

Retrieved vegetable names from updated table
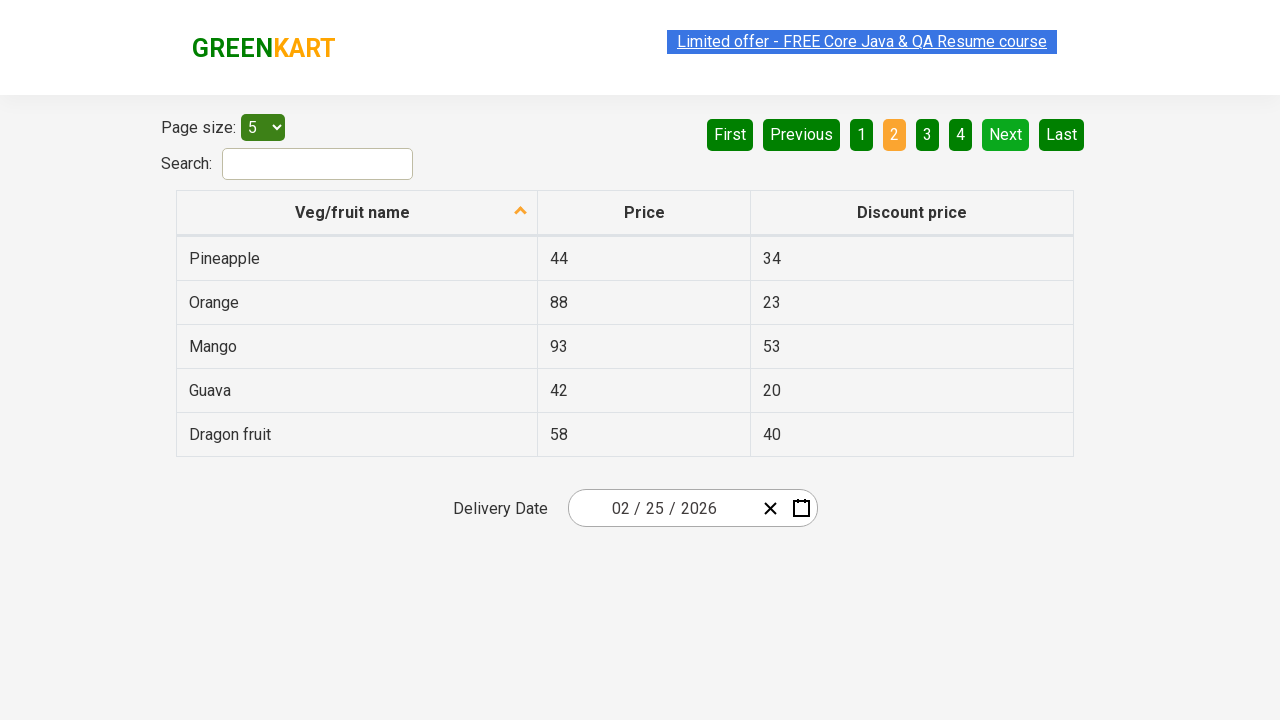

Clicked next page button to paginate through table at (1006, 134) on [aria-label='Next']
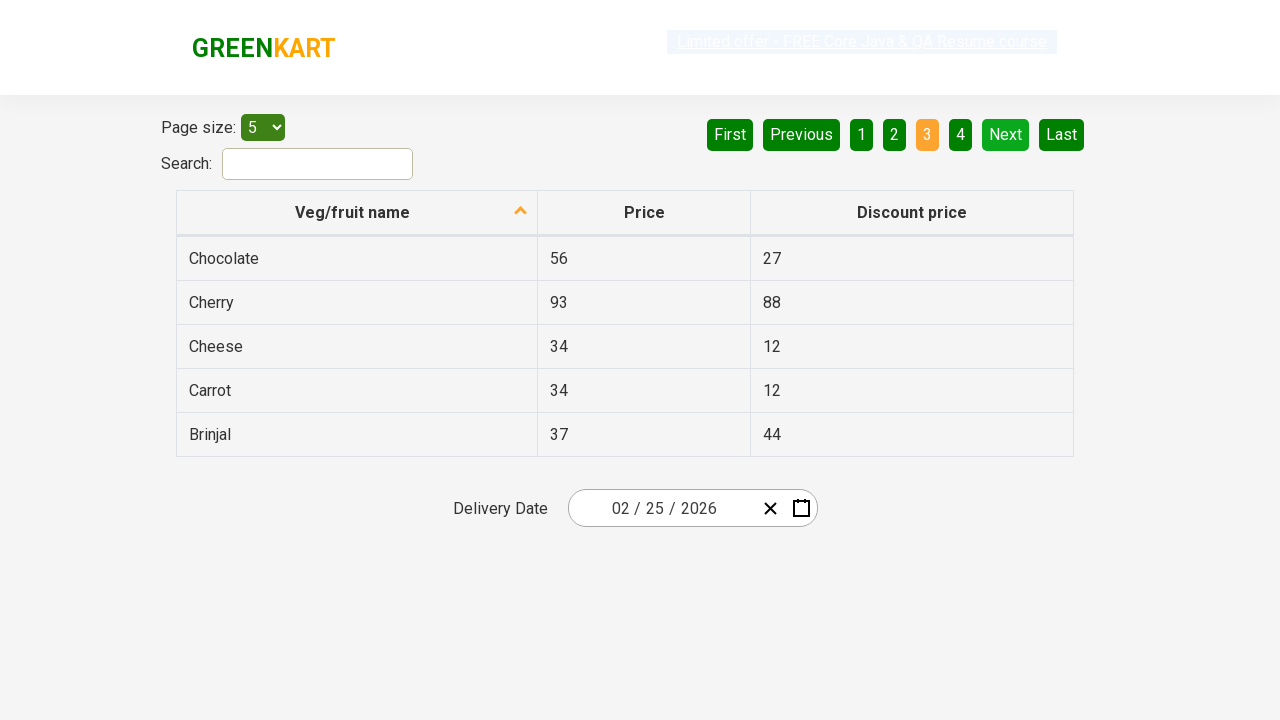

Waited for table to update after pagination
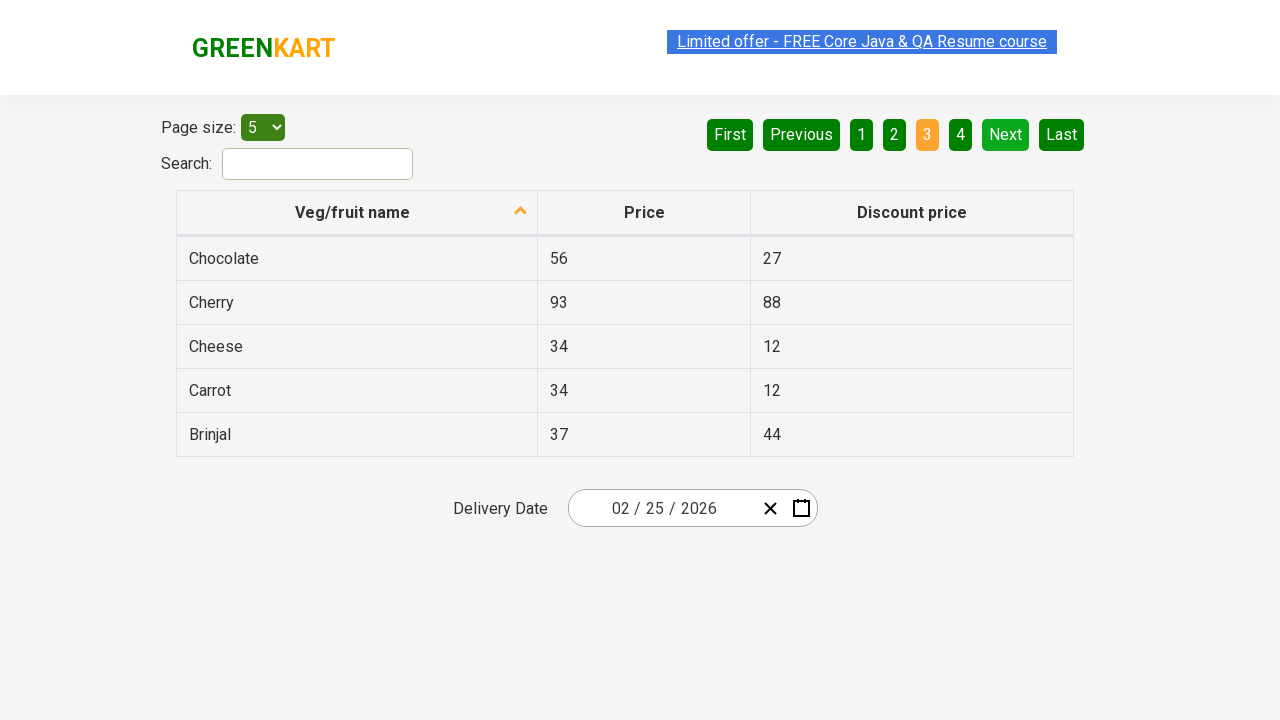

Retrieved vegetable names from updated table
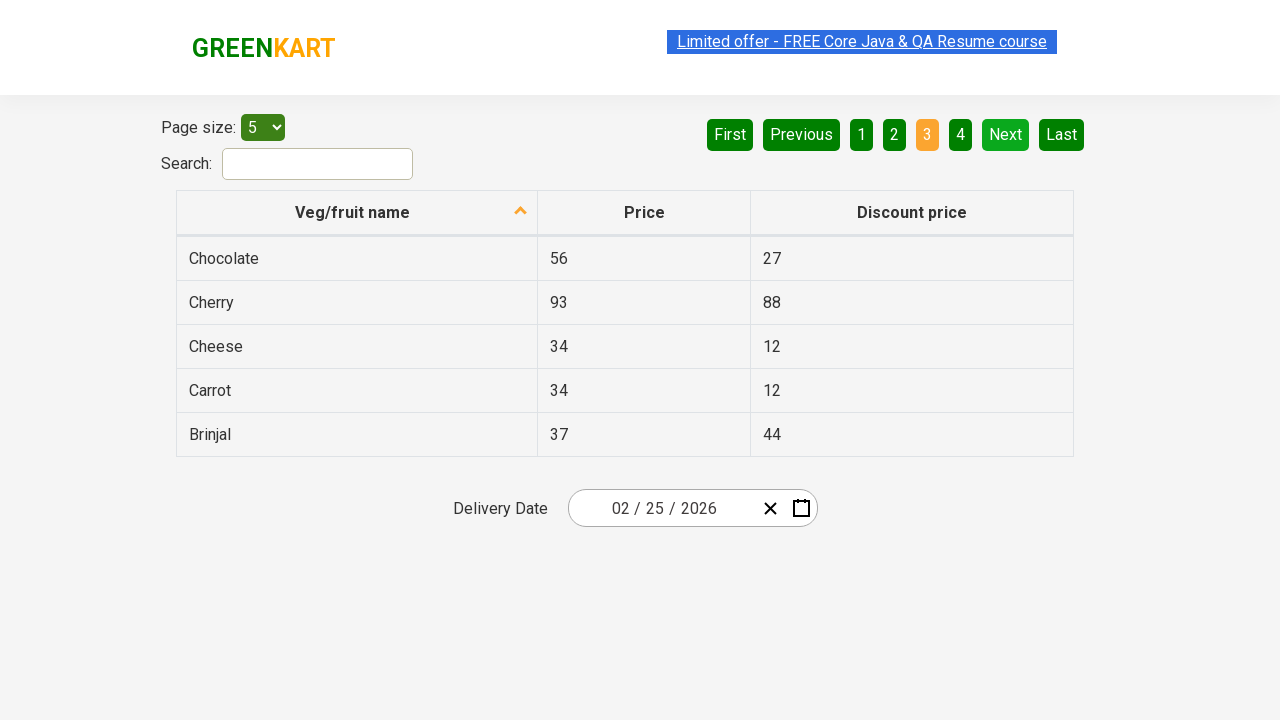

Found Cherry on current page after pagination with price: 93
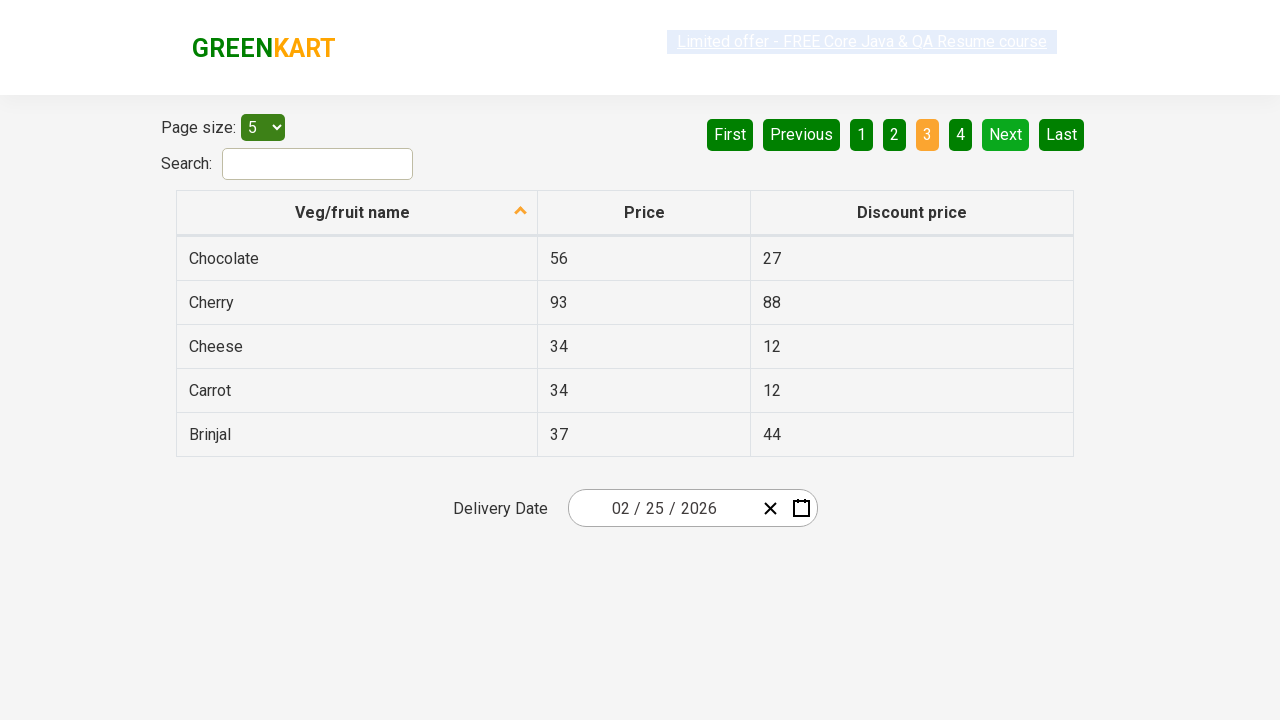

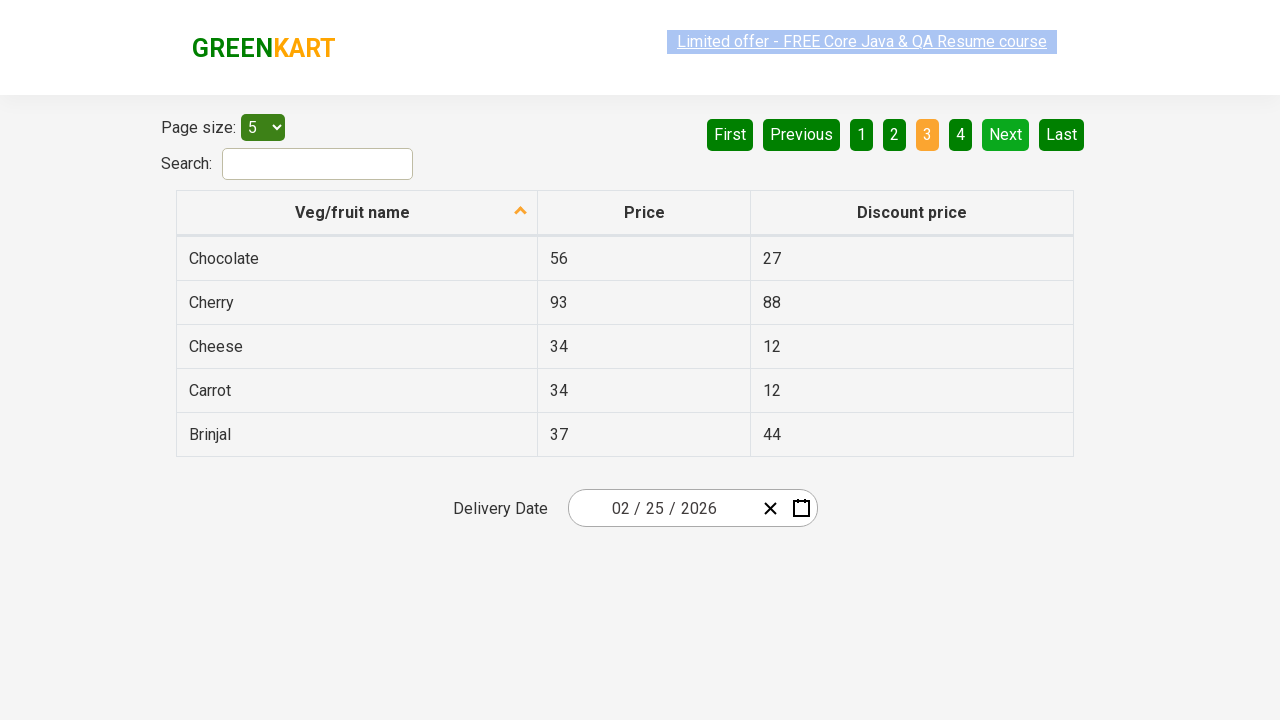